Tests iframe content by switching to the iframe and verifying the text inside matches the expected value

Starting URL: https://the-internet.herokuapp.com/iframe

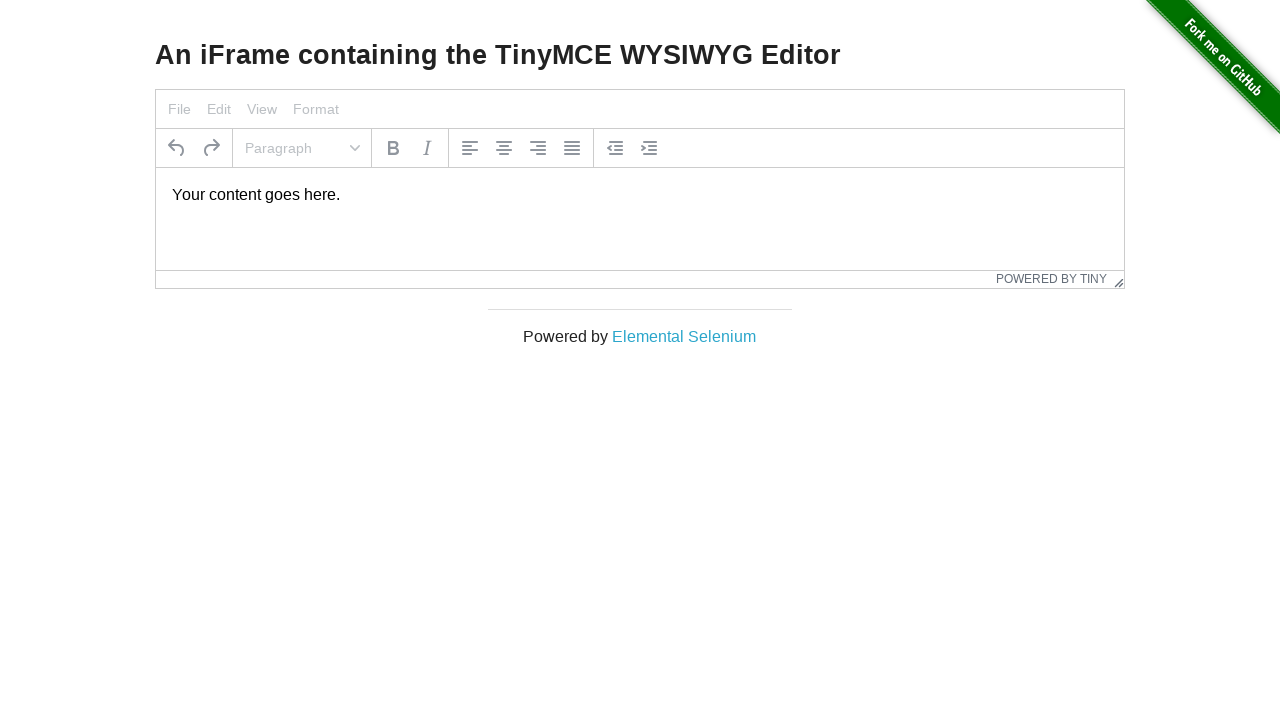

Navigated to iframe test page
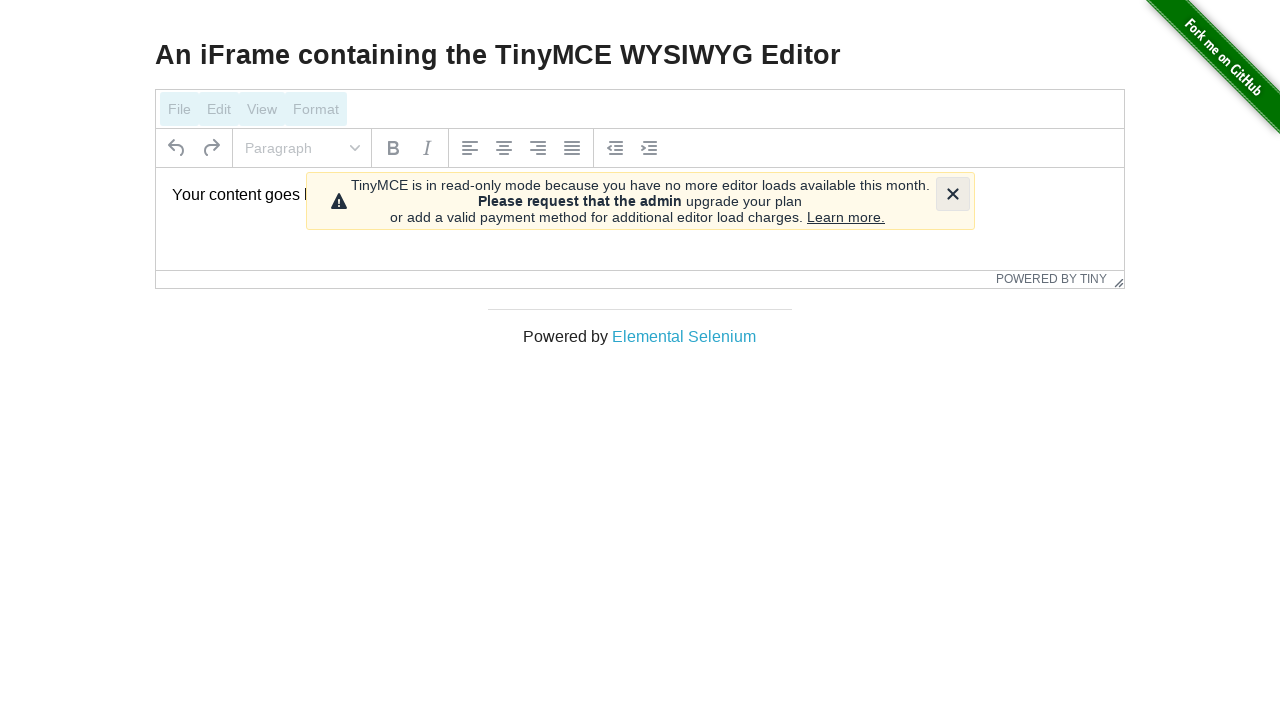

Located iframe with selector #mce_0_ifr
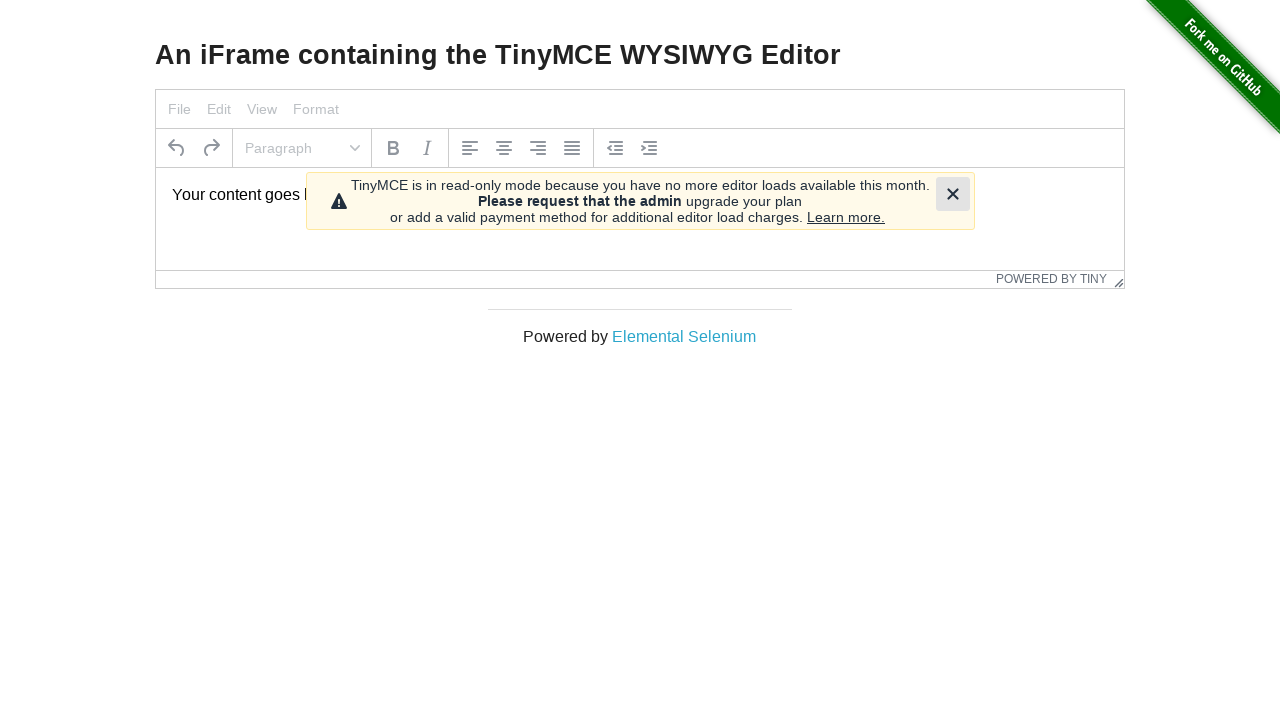

Located text element #tinymce inside iframe
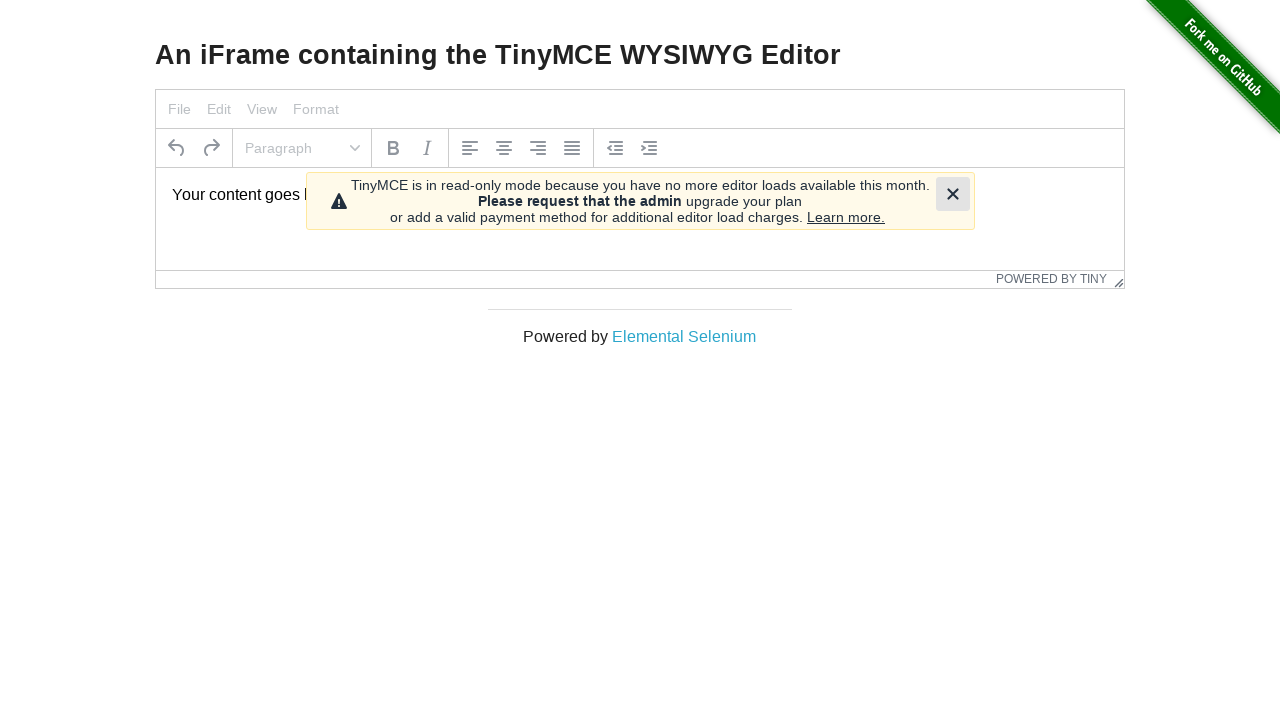

Verified iframe text content matches expected value 'Your content goes here.'
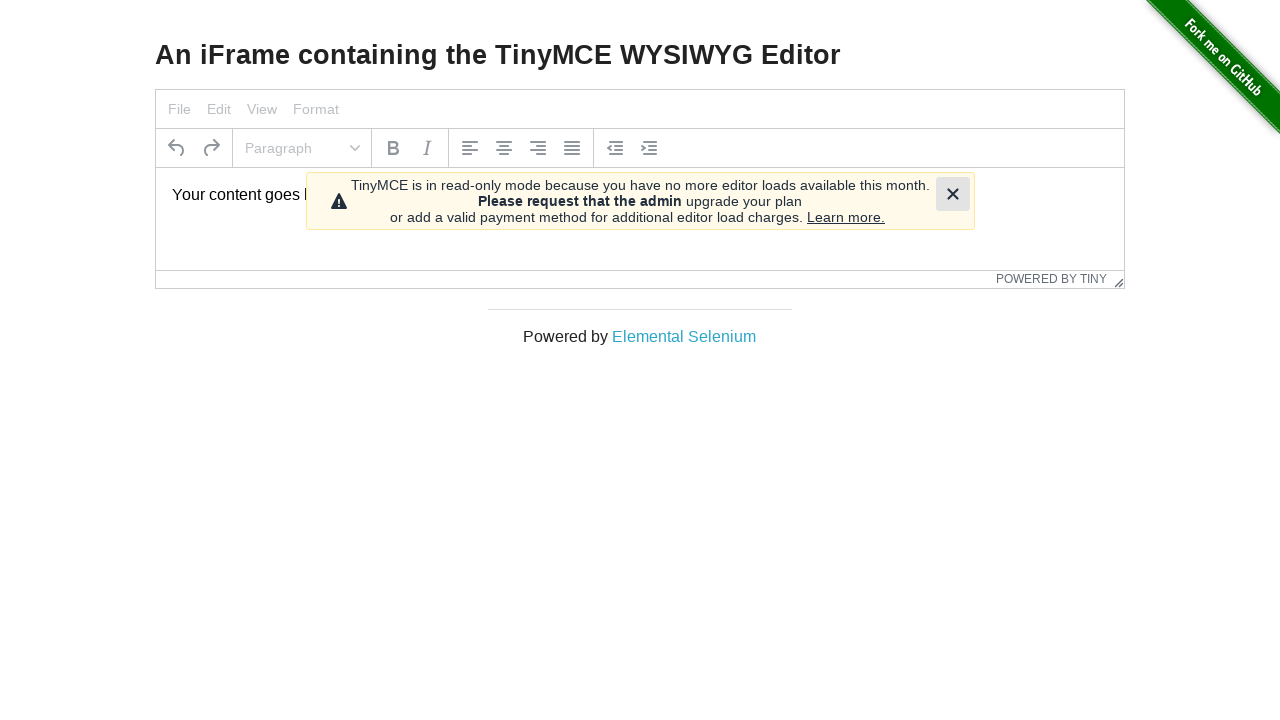

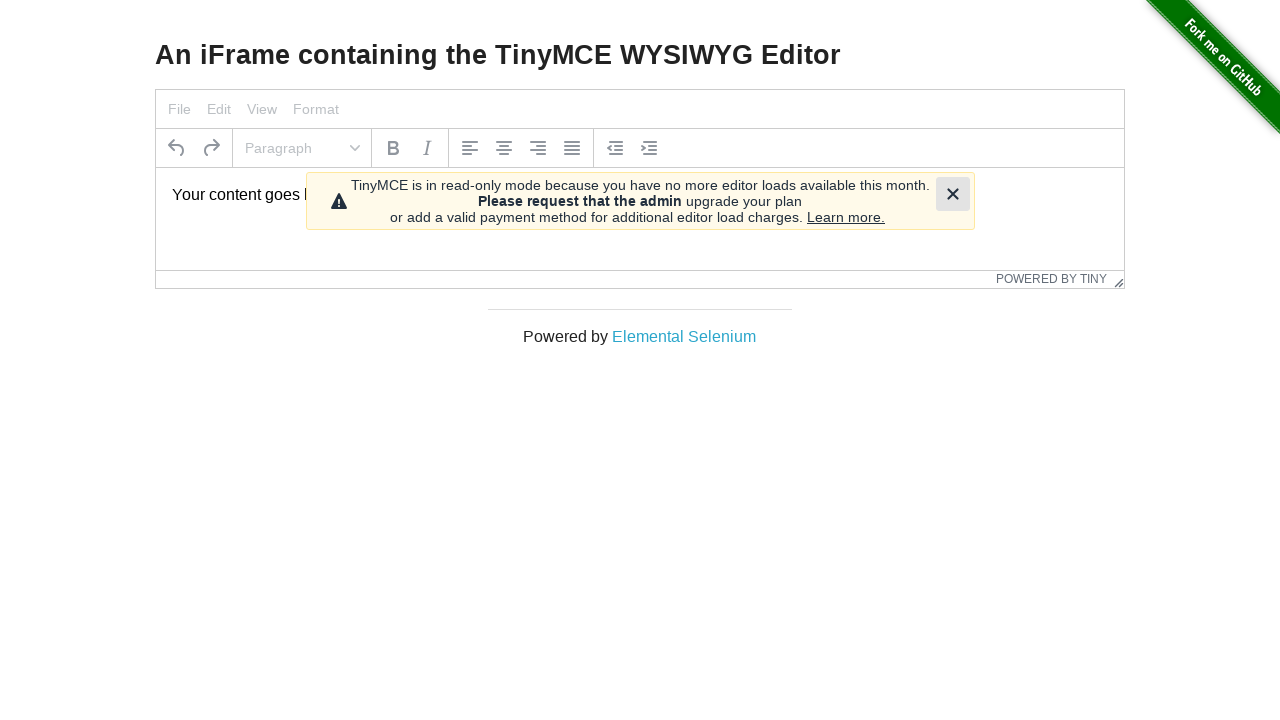